Tests registration form 1 by filling in first name, last name, and email fields, then submitting the form and verifying the success message.

Starting URL: http://suninjuly.github.io/registration1.html

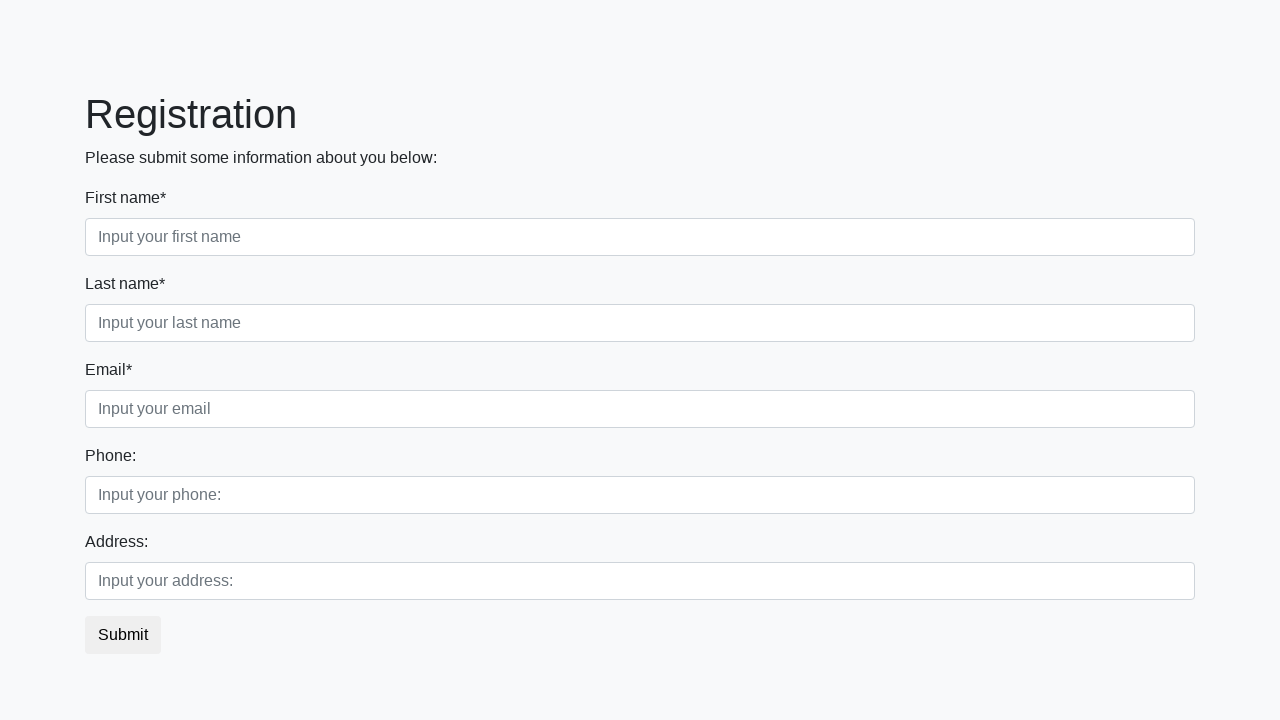

Filled first name field with 'Ivan' on .first_block .first
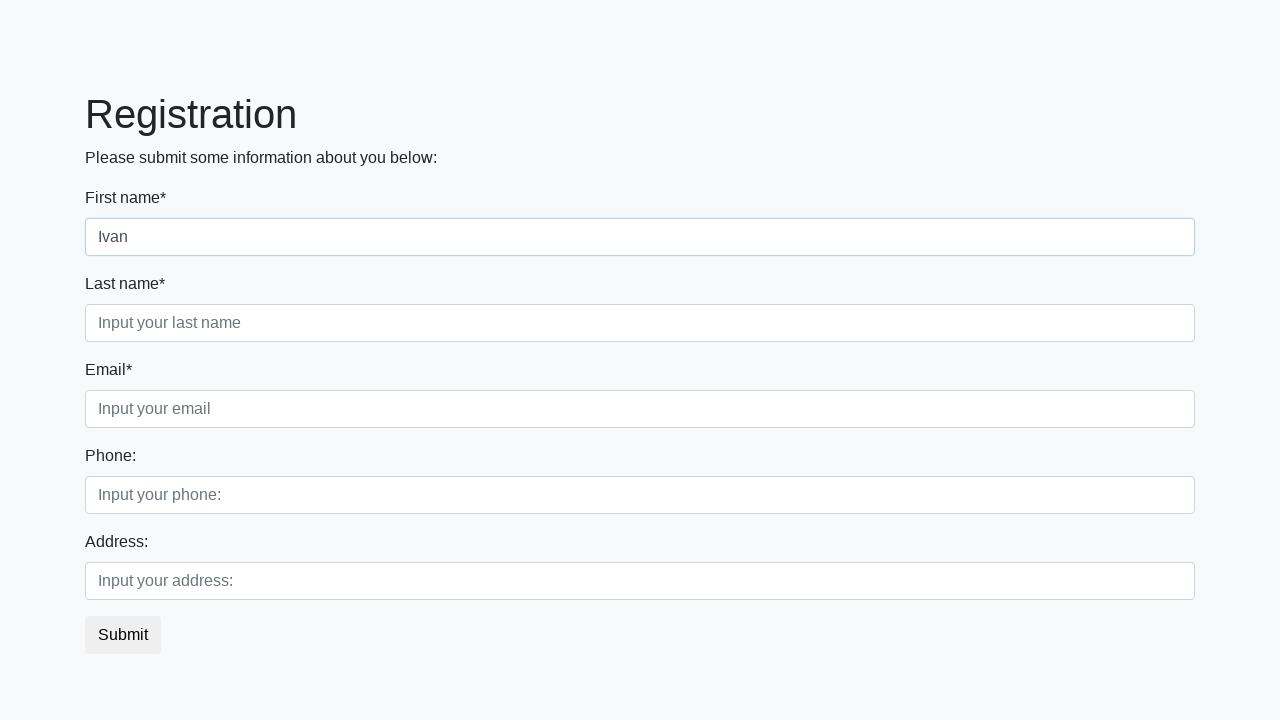

Filled last name field with 'Ivanov' on .first_block .second
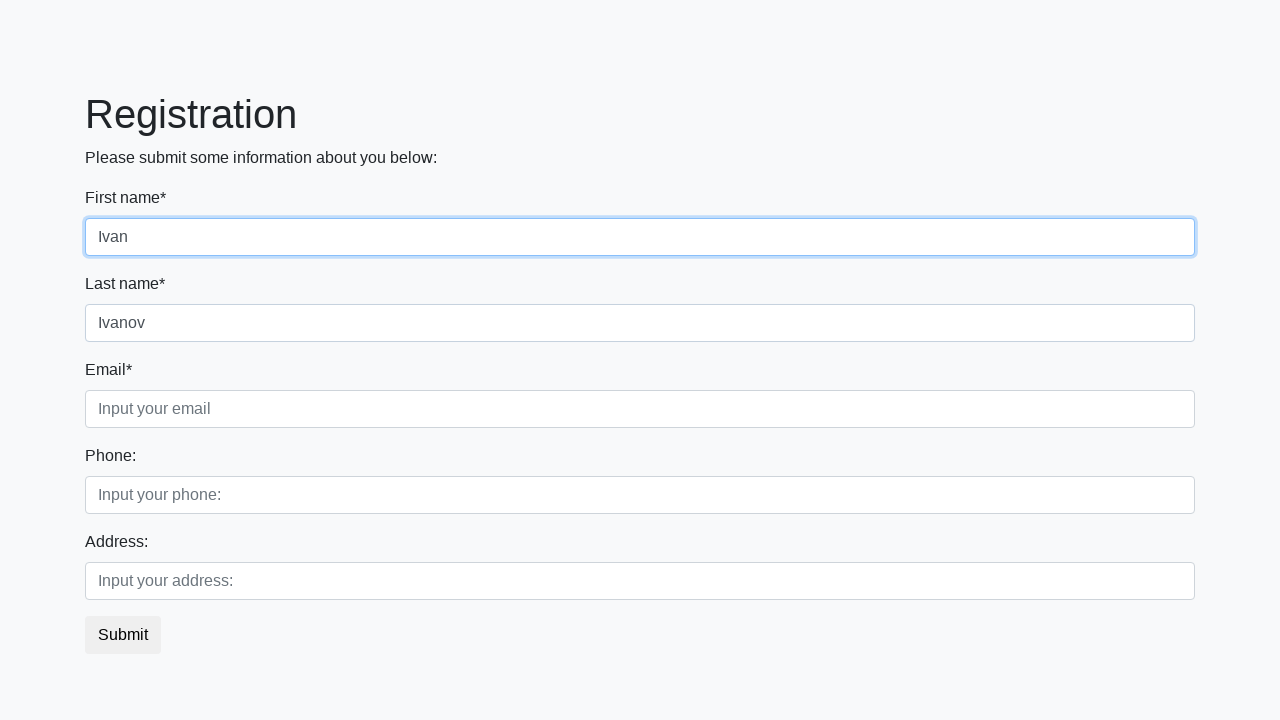

Filled email field with 'ivan@test.com' on .first_block .third
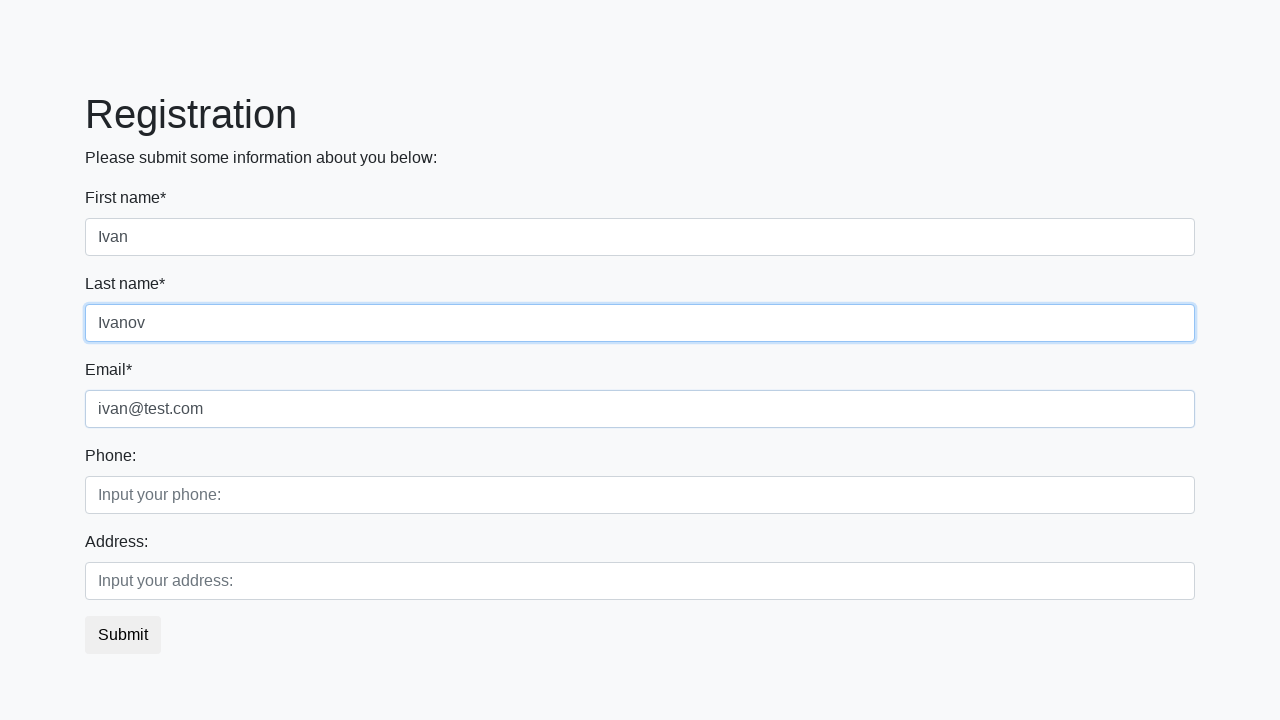

Clicked submit button to register at (123, 635) on button.btn
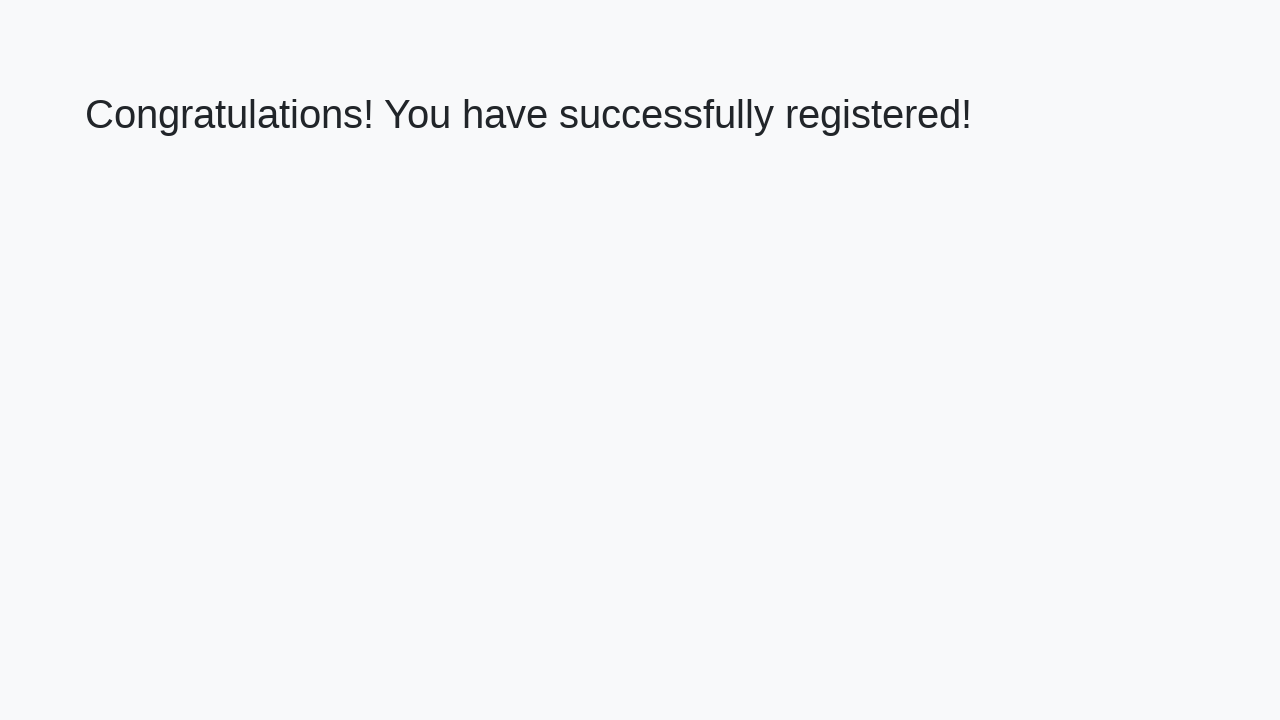

Success message heading loaded
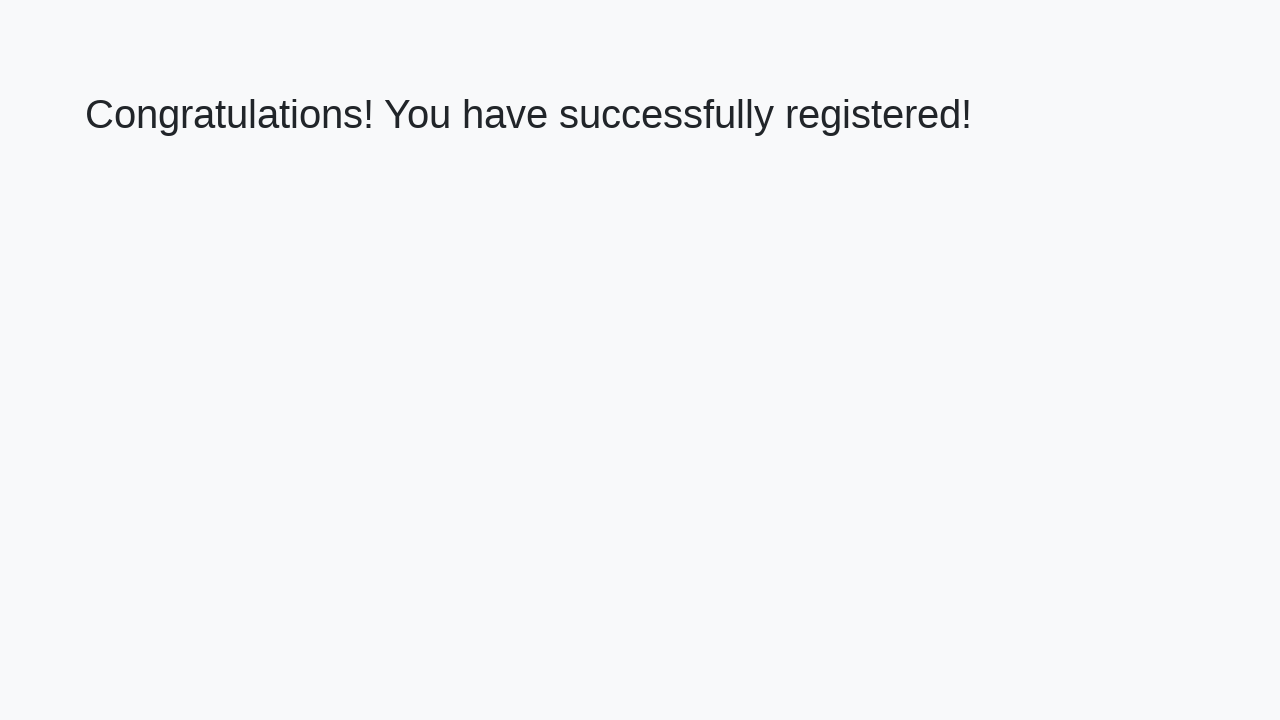

Retrieved success message text
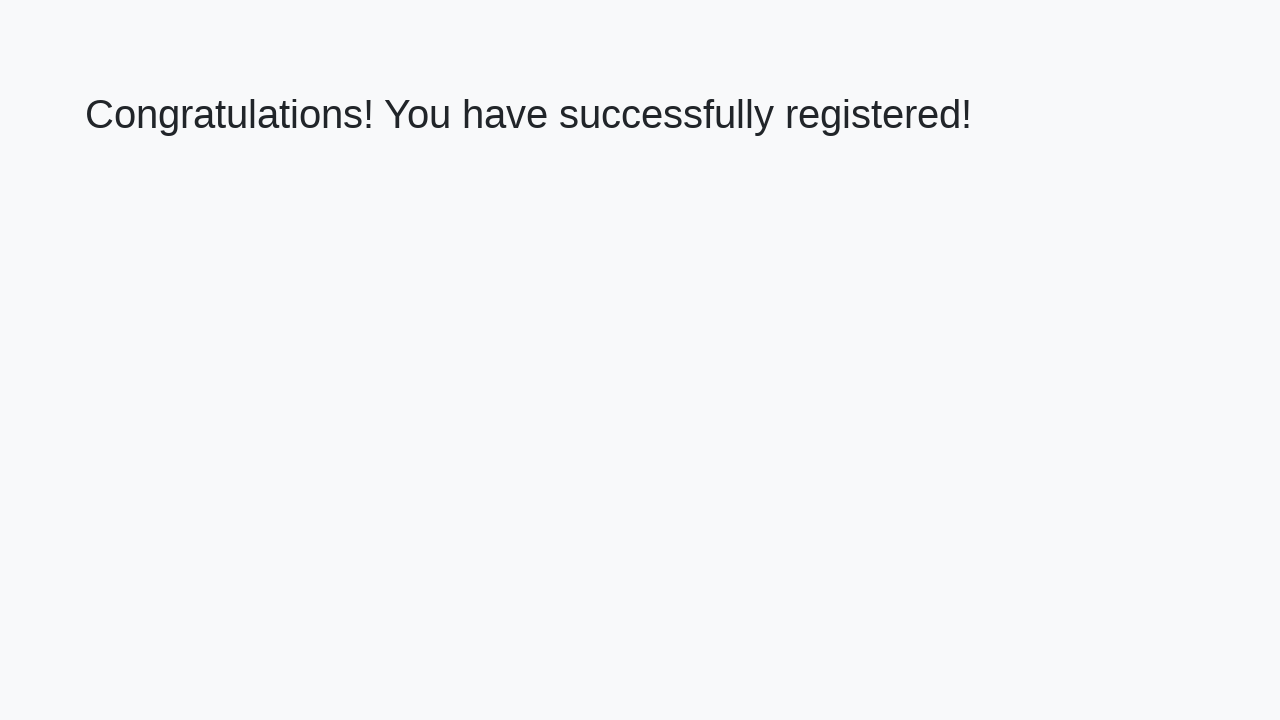

Verified success message: 'Congratulations! You have successfully registered!'
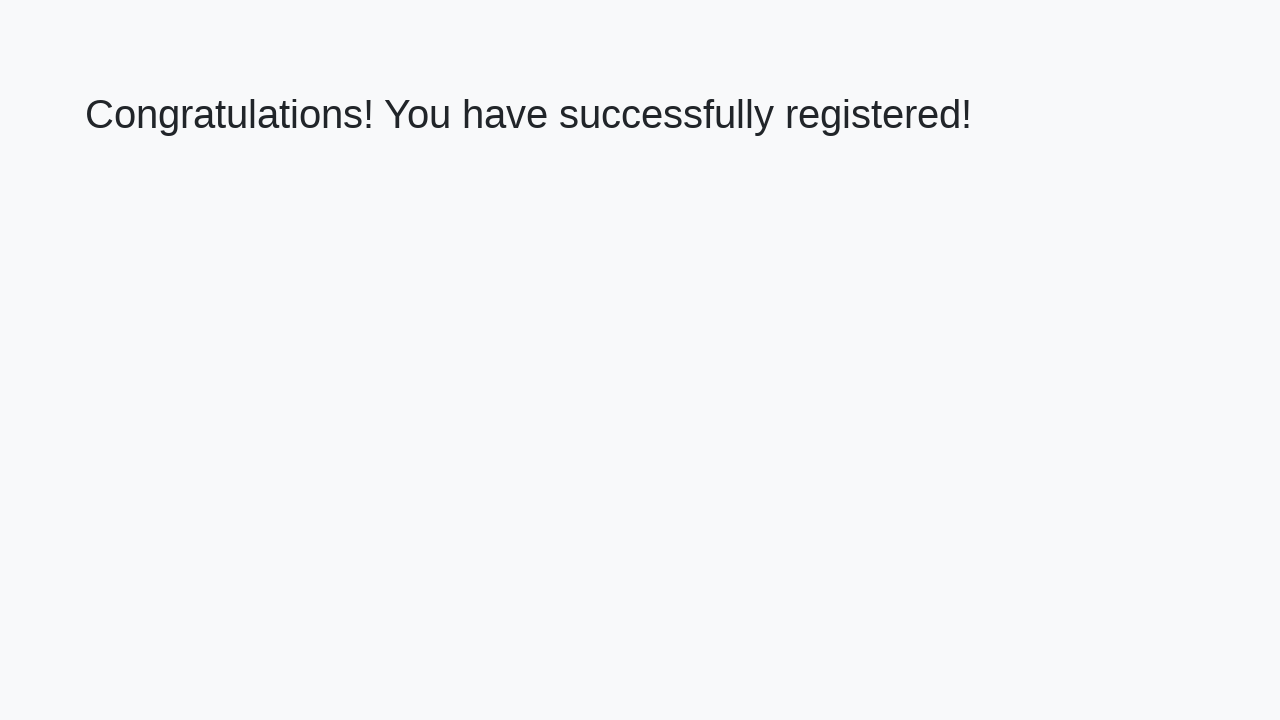

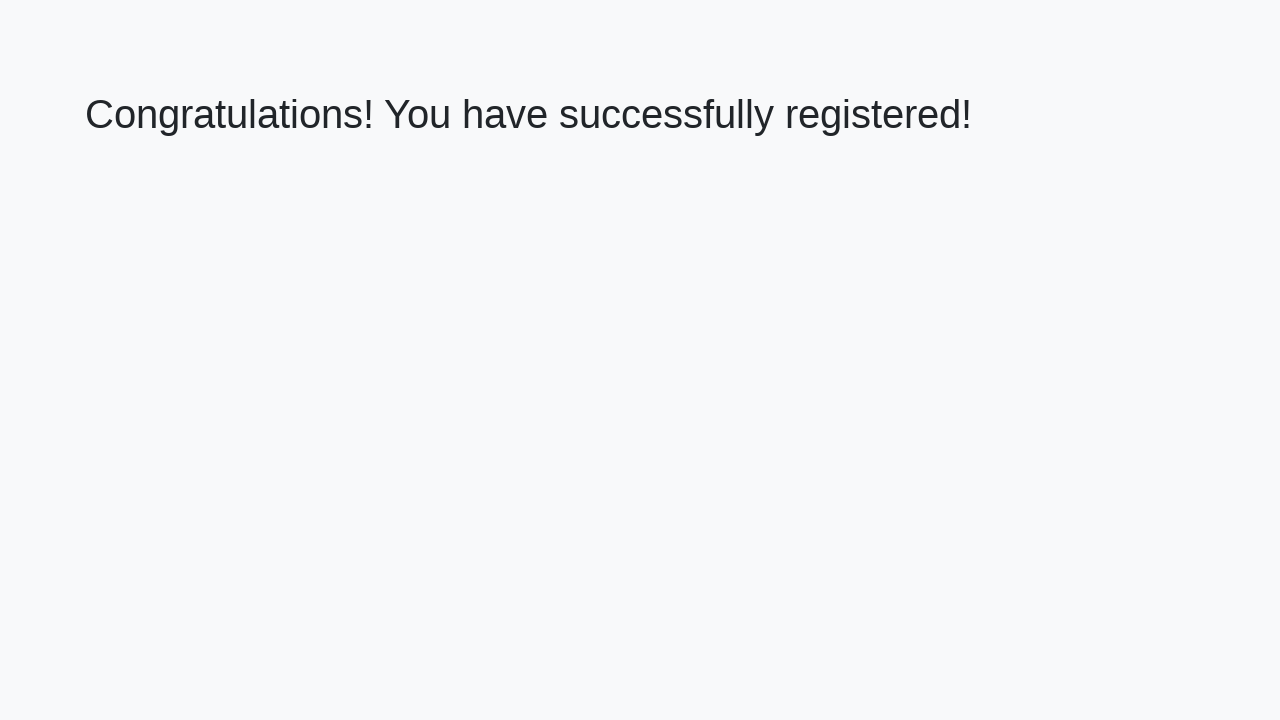